Tests the e-commerce purchase flow by selecting a product, setting quantity to 2, proceeding to checkout, and completing the checkout form with customer and payment details.

Starting URL: https://globoticket-frontend-dpfbe7hxa6d2bdab.westeurope-01.azurewebsites.net/

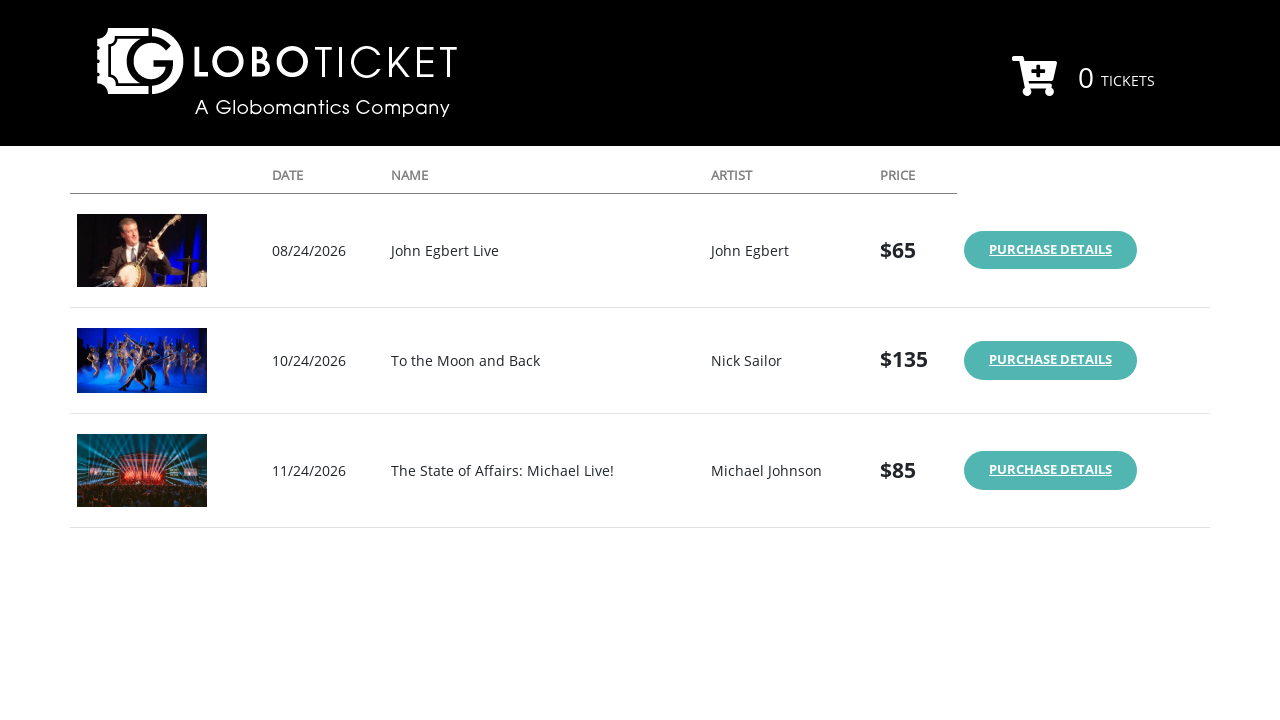

Set viewport size to 1552x832
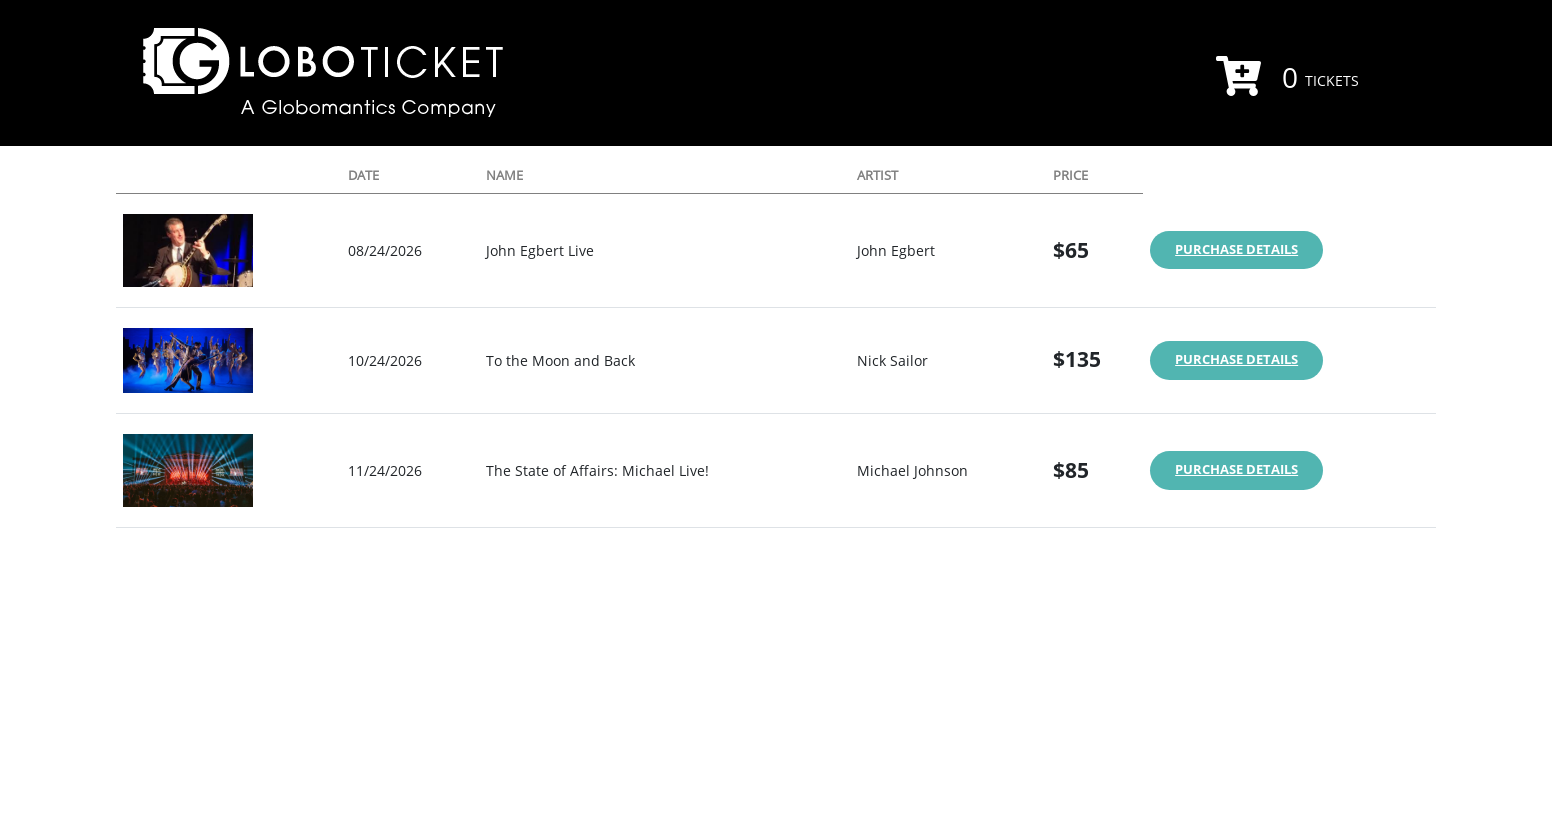

Clicked the primary button for the second product at (1237, 360) on tr:nth-child(2) .btn-primary
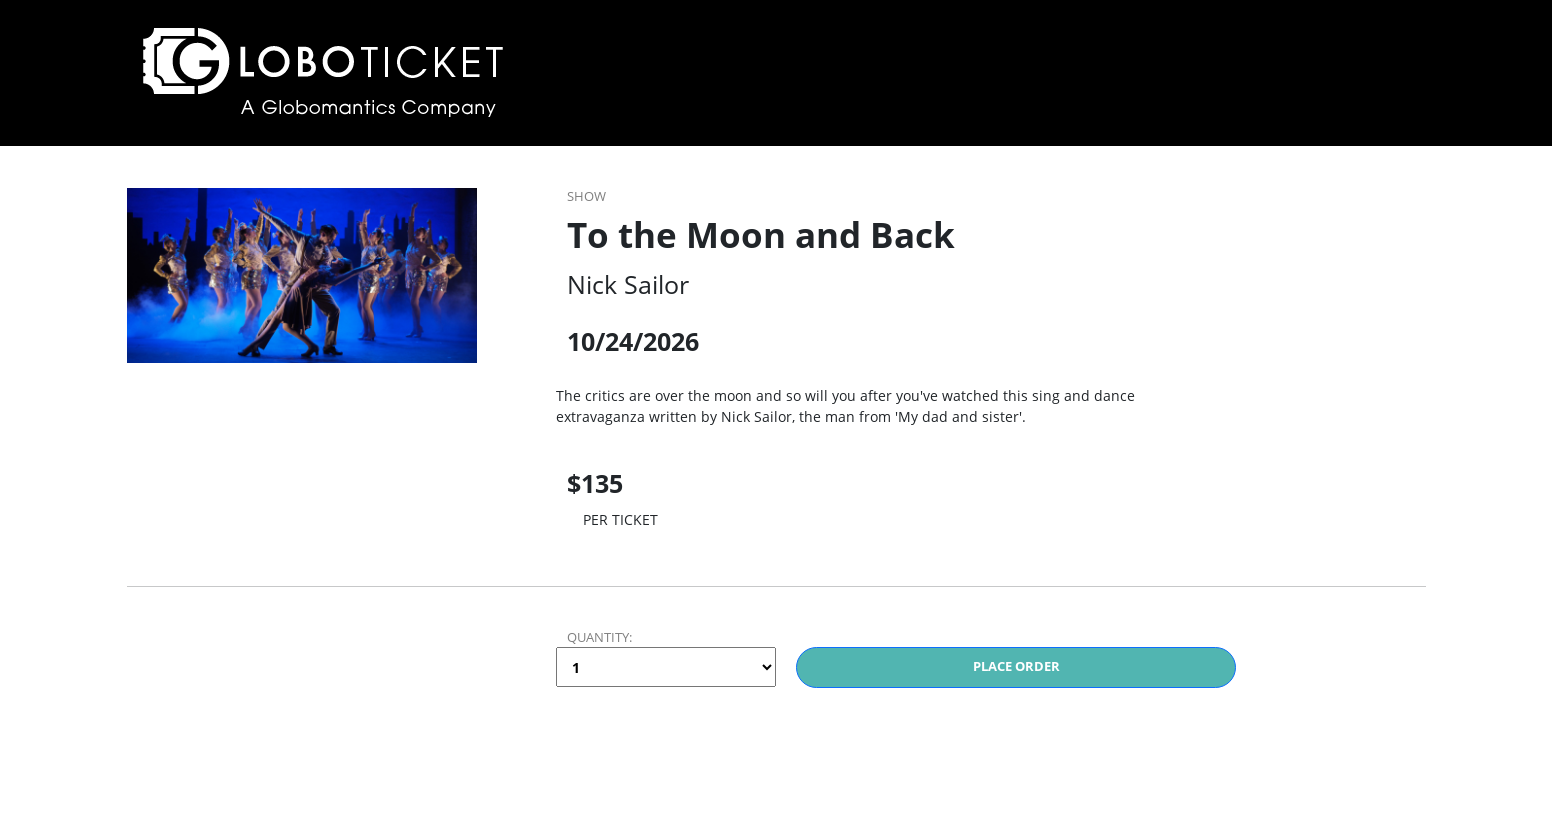

Clicked the ticket amount dropdown at (666, 667) on [name='TicketAmount']
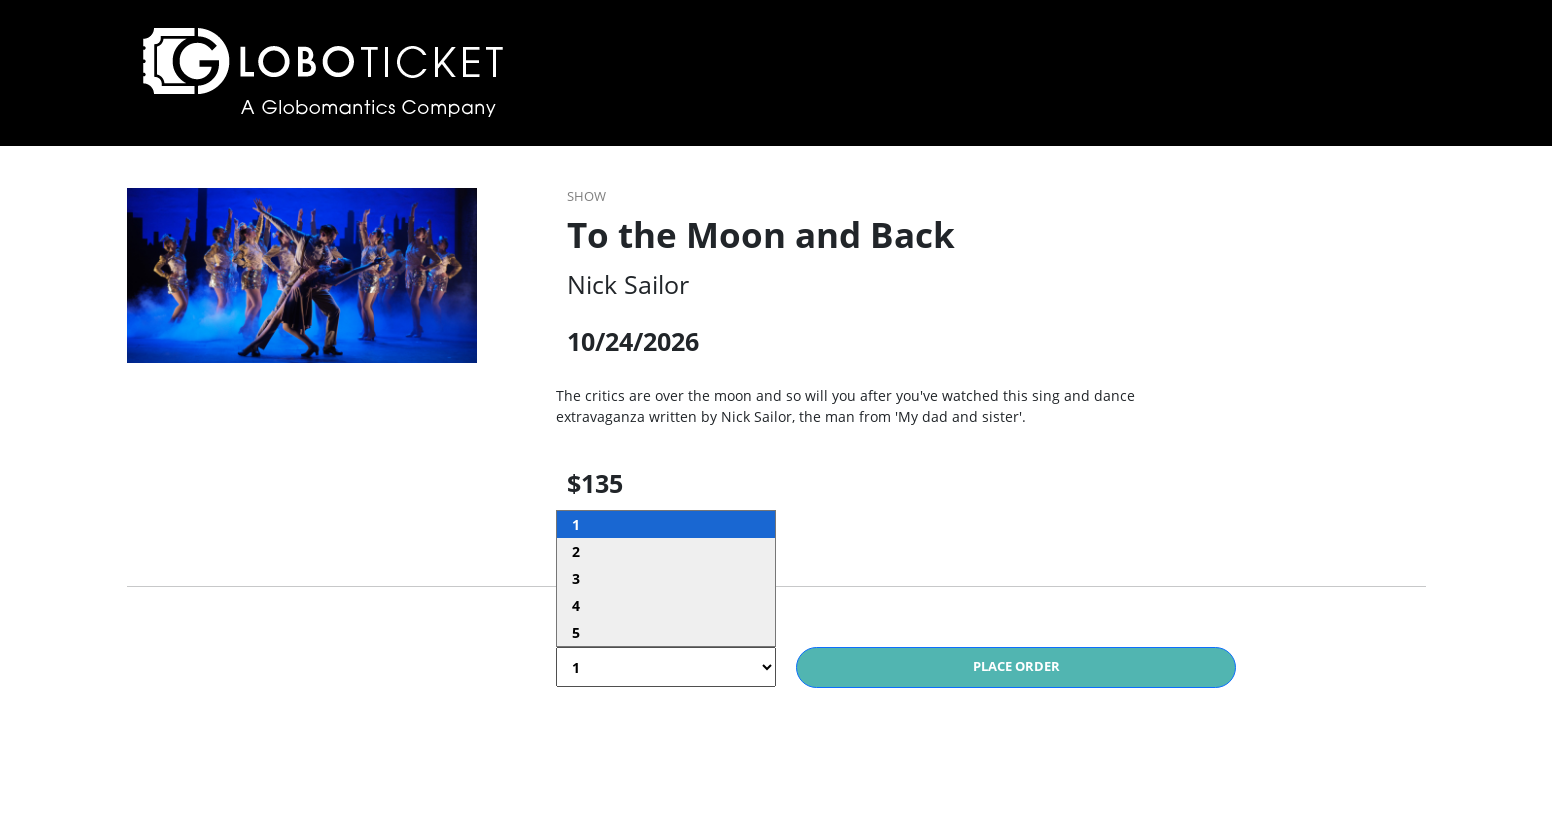

Selected quantity of 2 tickets on [name='TicketAmount']
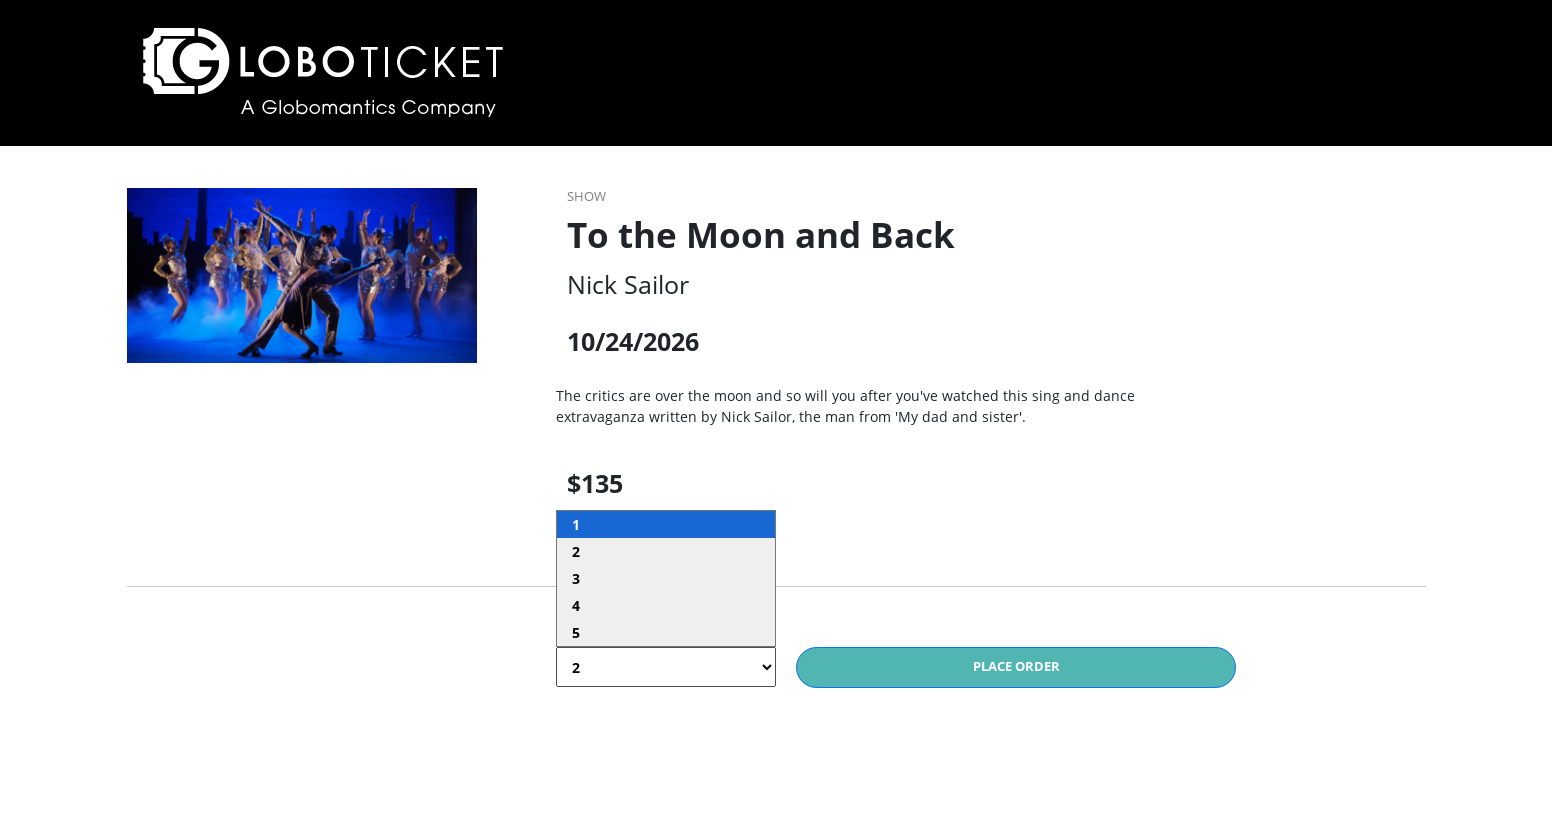

Clicked the button to add product to cart at (1016, 668) on .btn
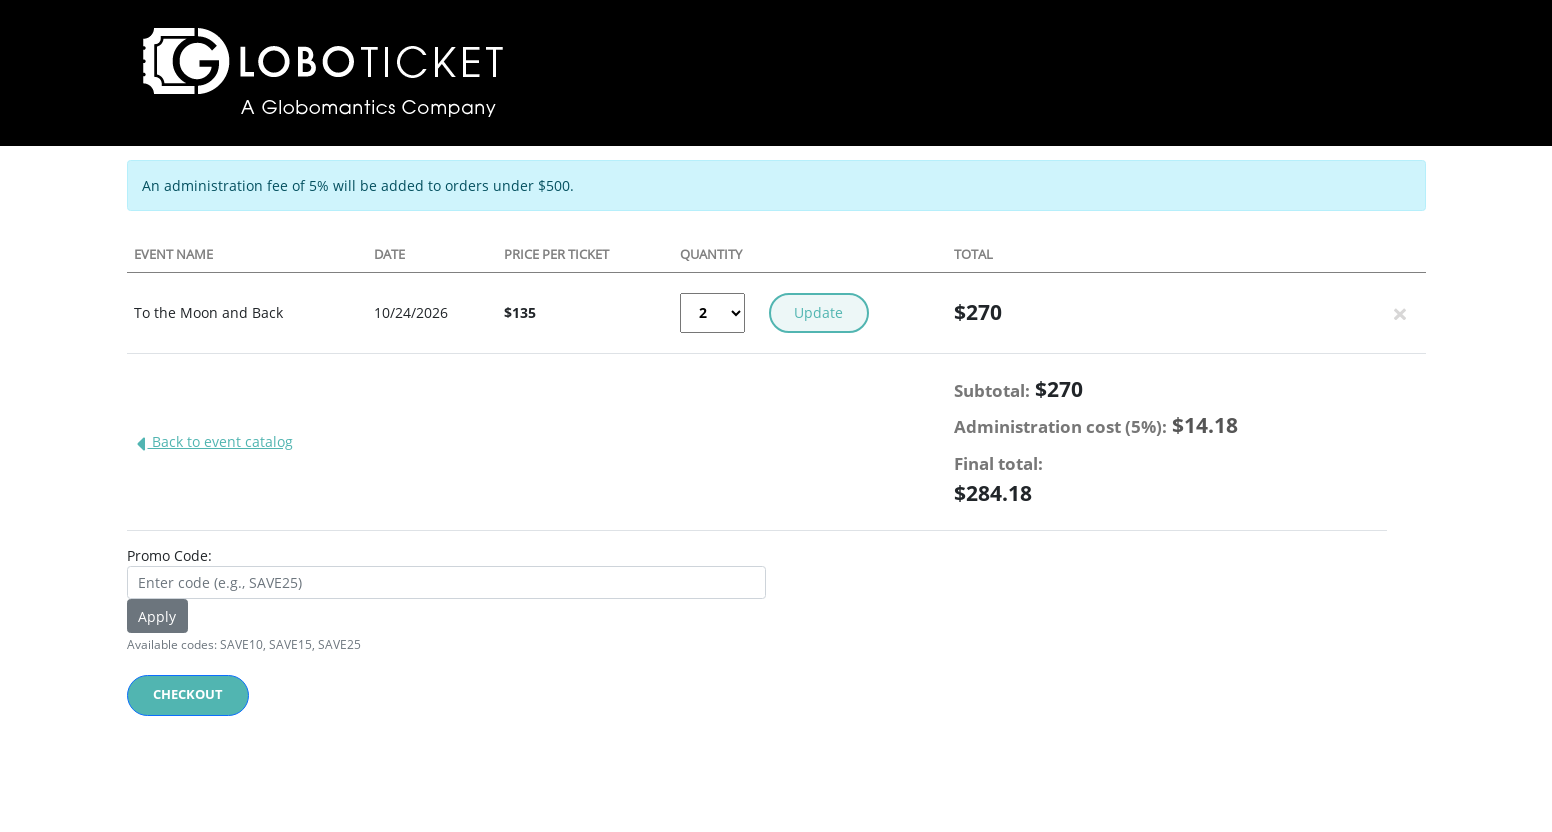

Clicked CHECKOUT button to proceed to checkout at (188, 696) on text=CHECKOUT
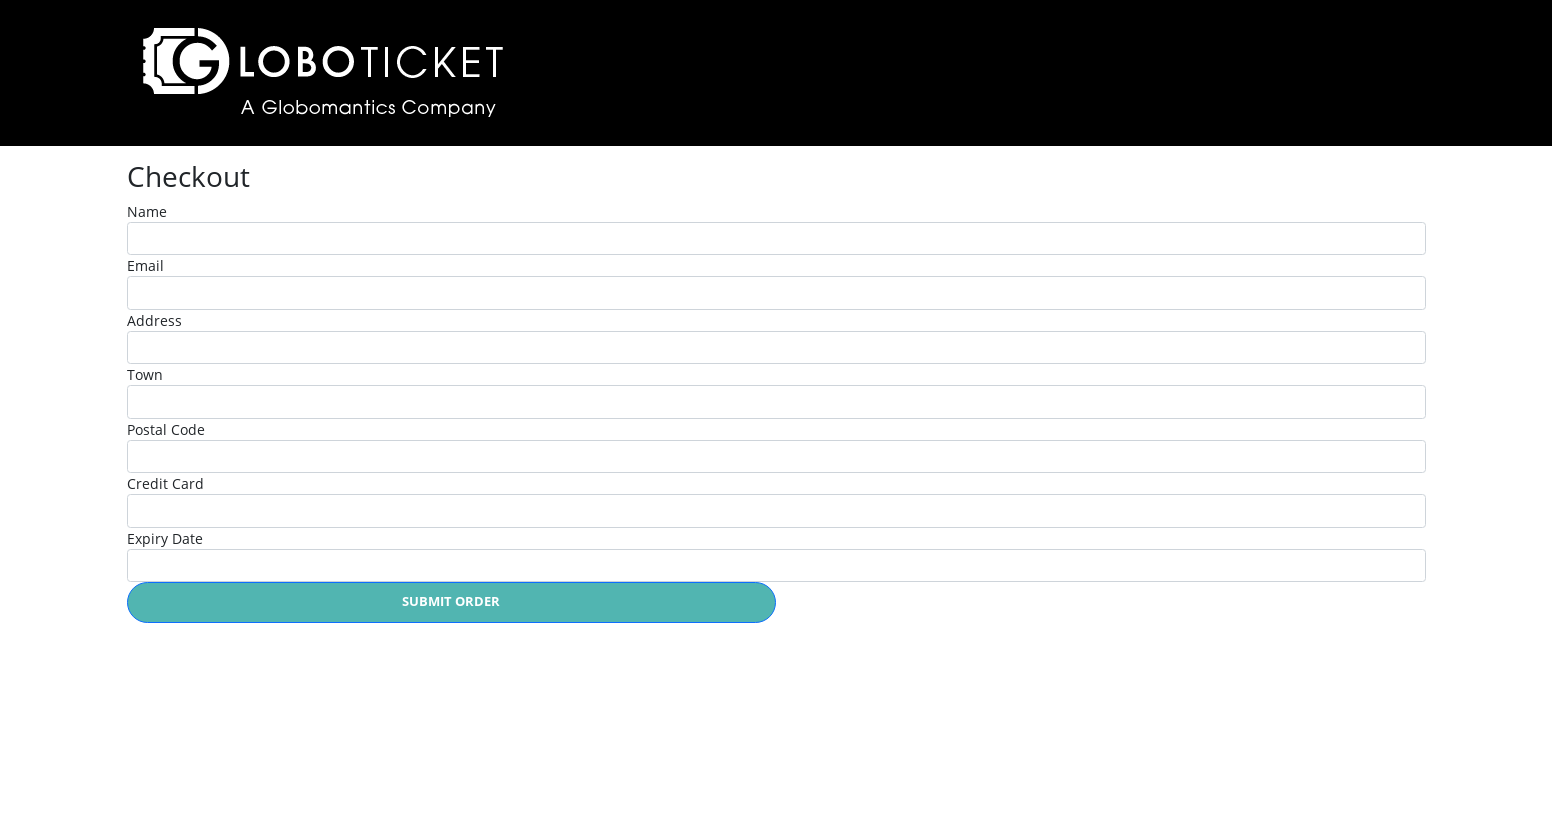

Clicked the Name field at (776, 238) on #Name
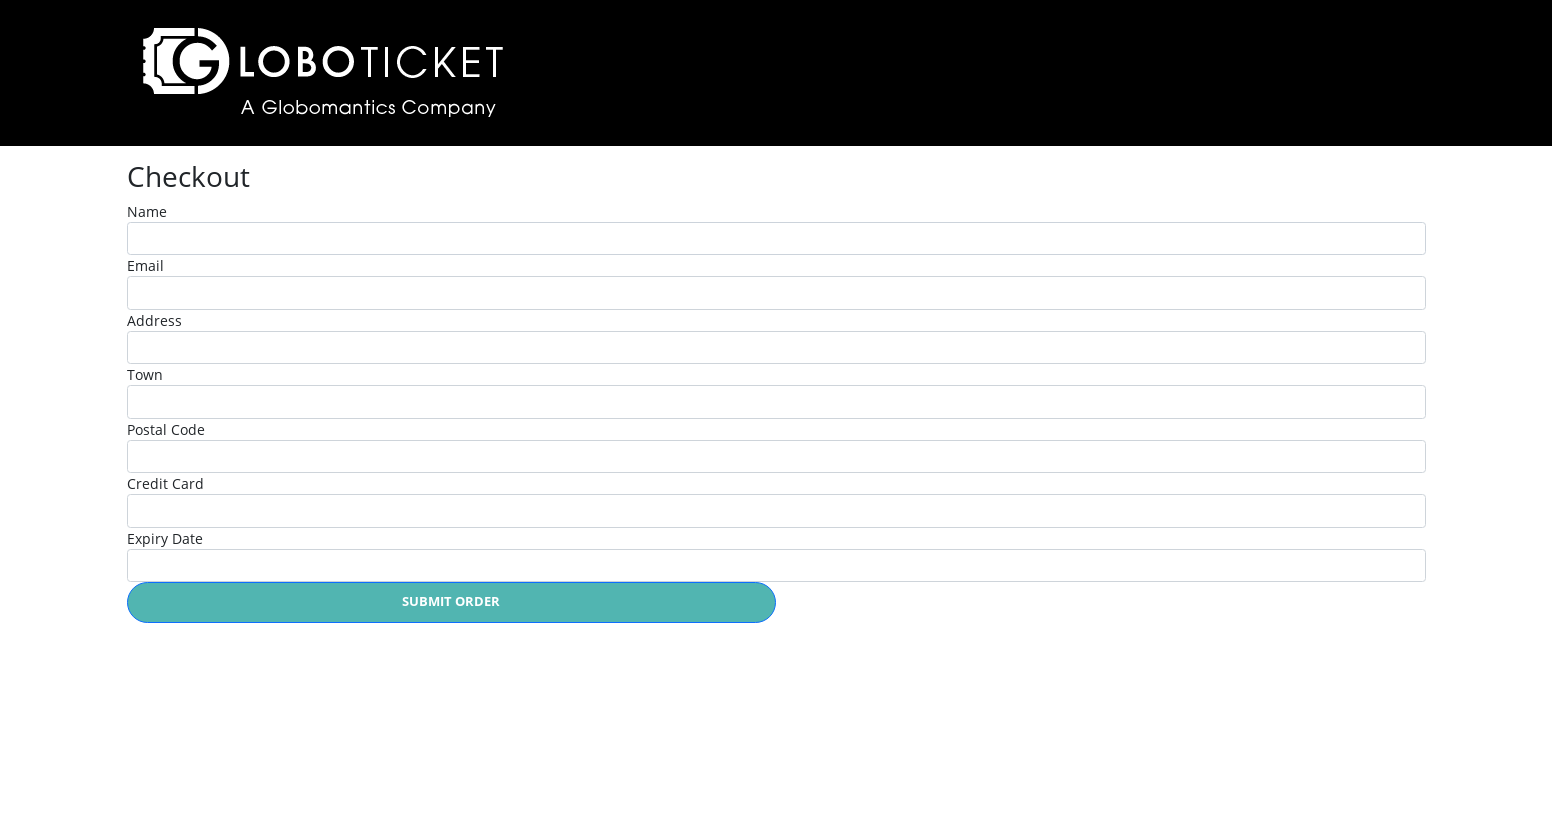

Filled Name field with 'marcel' on #Name
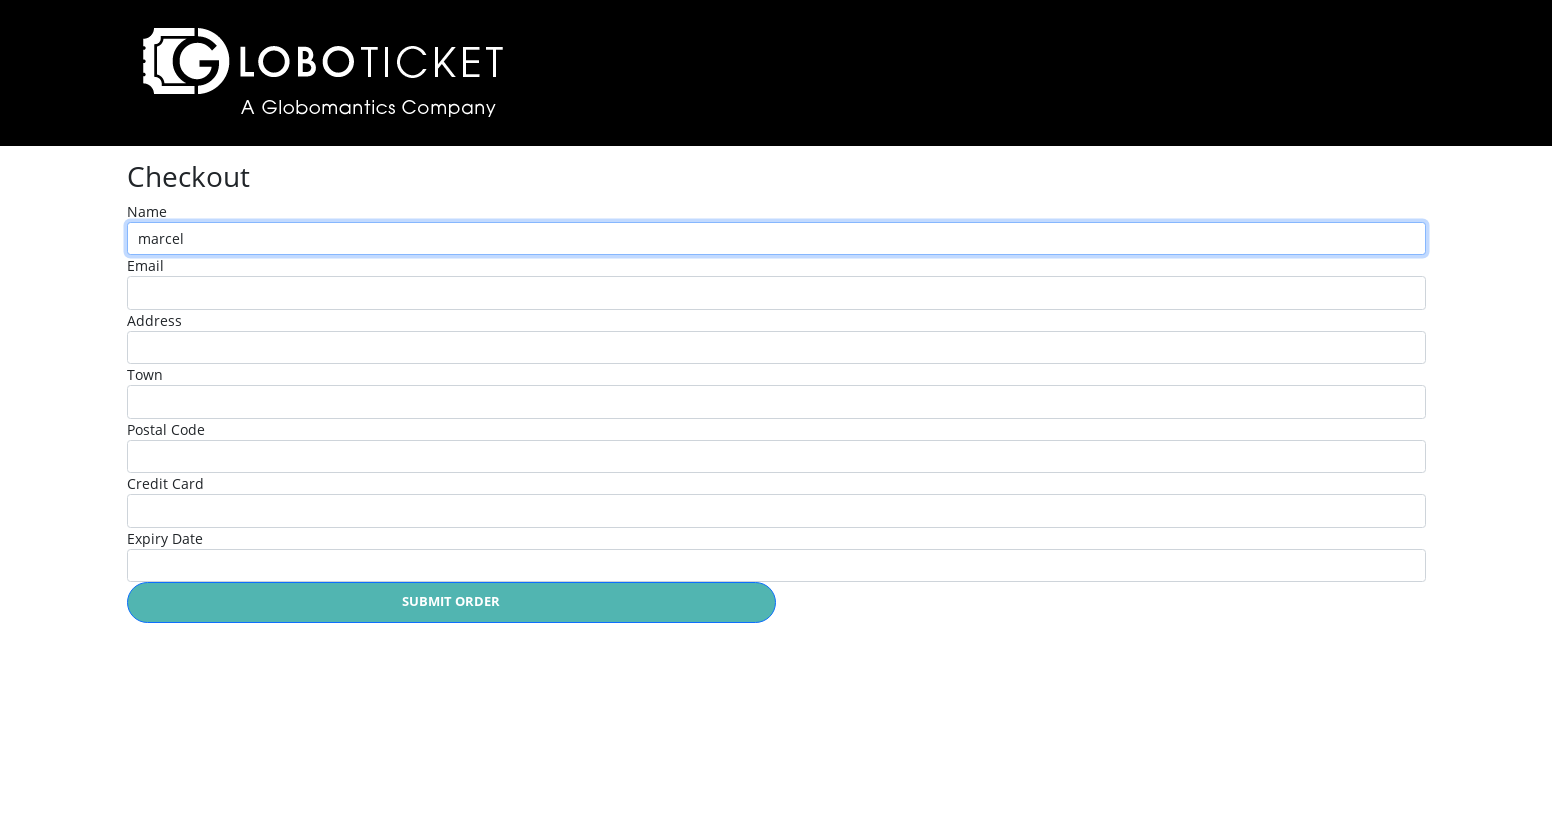

Filled Email field with 'vriesmarcel@hotmail.com' on #Email
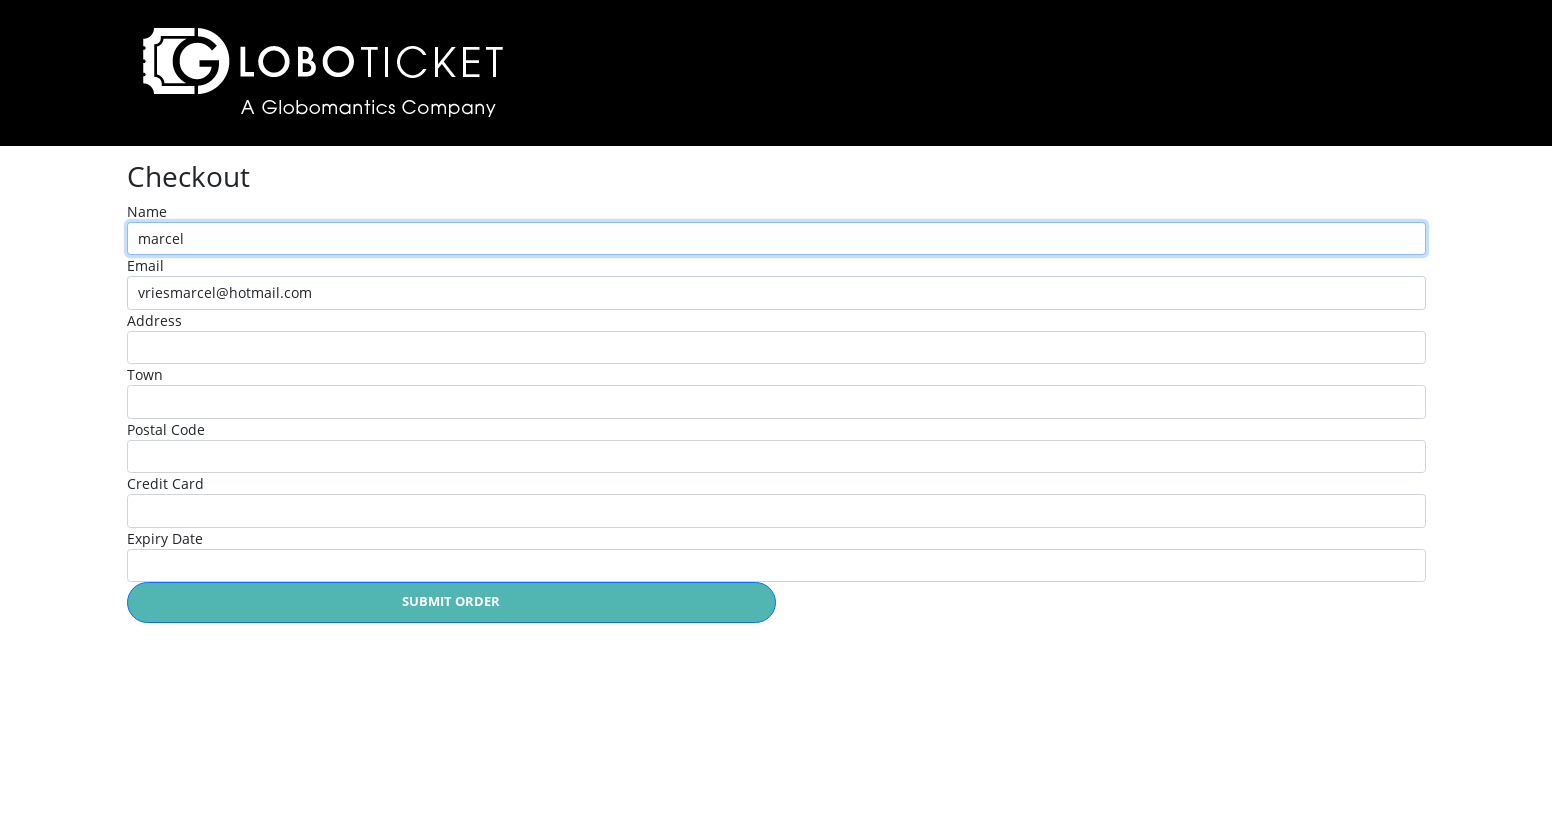

Filled Address field with 'Kerkhofweg 12' on #Address
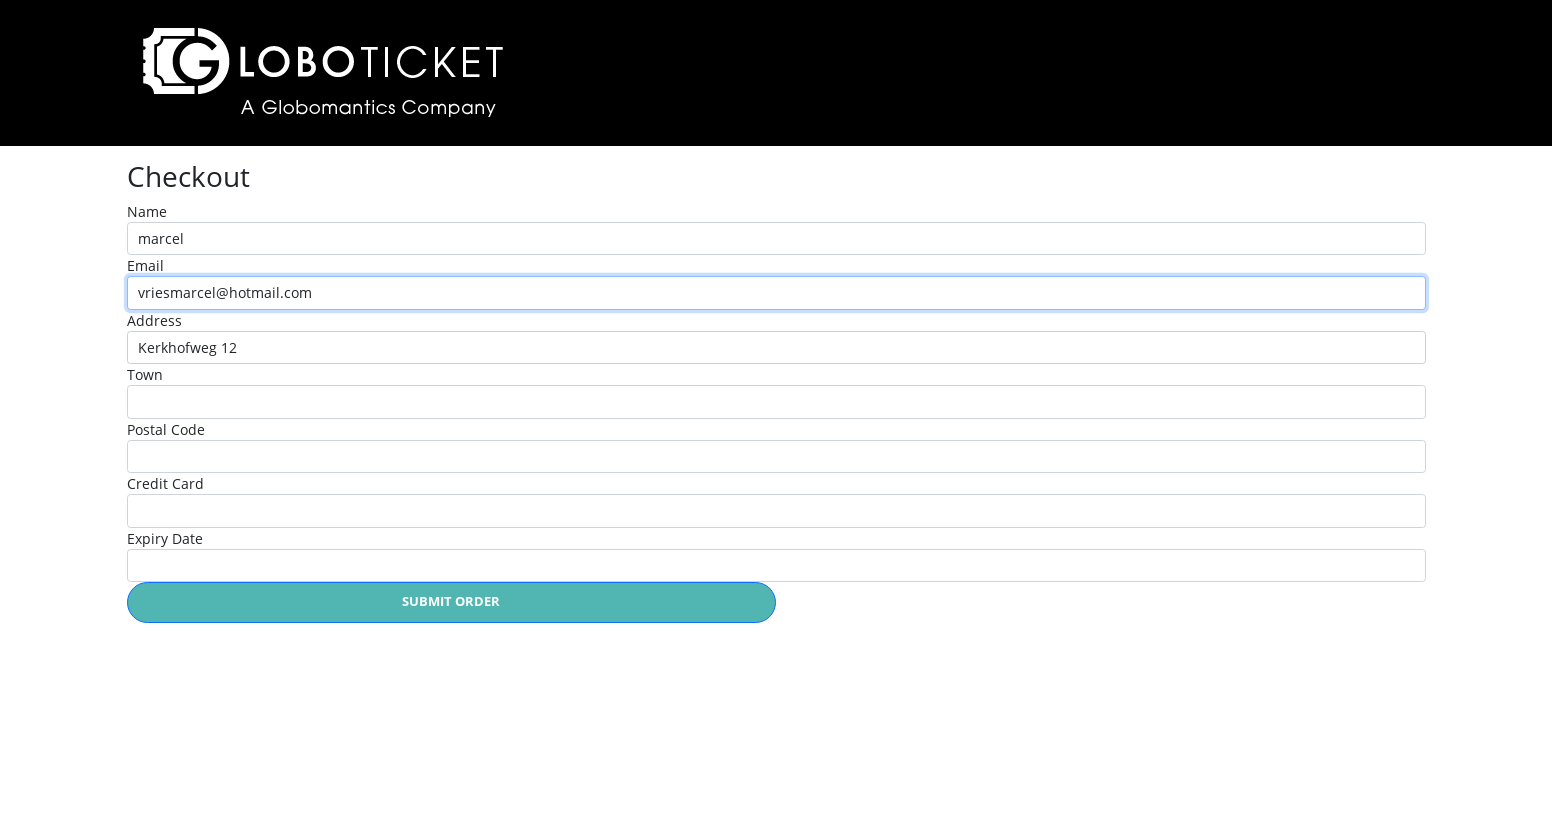

Clicked the Town field at (776, 402) on #Town
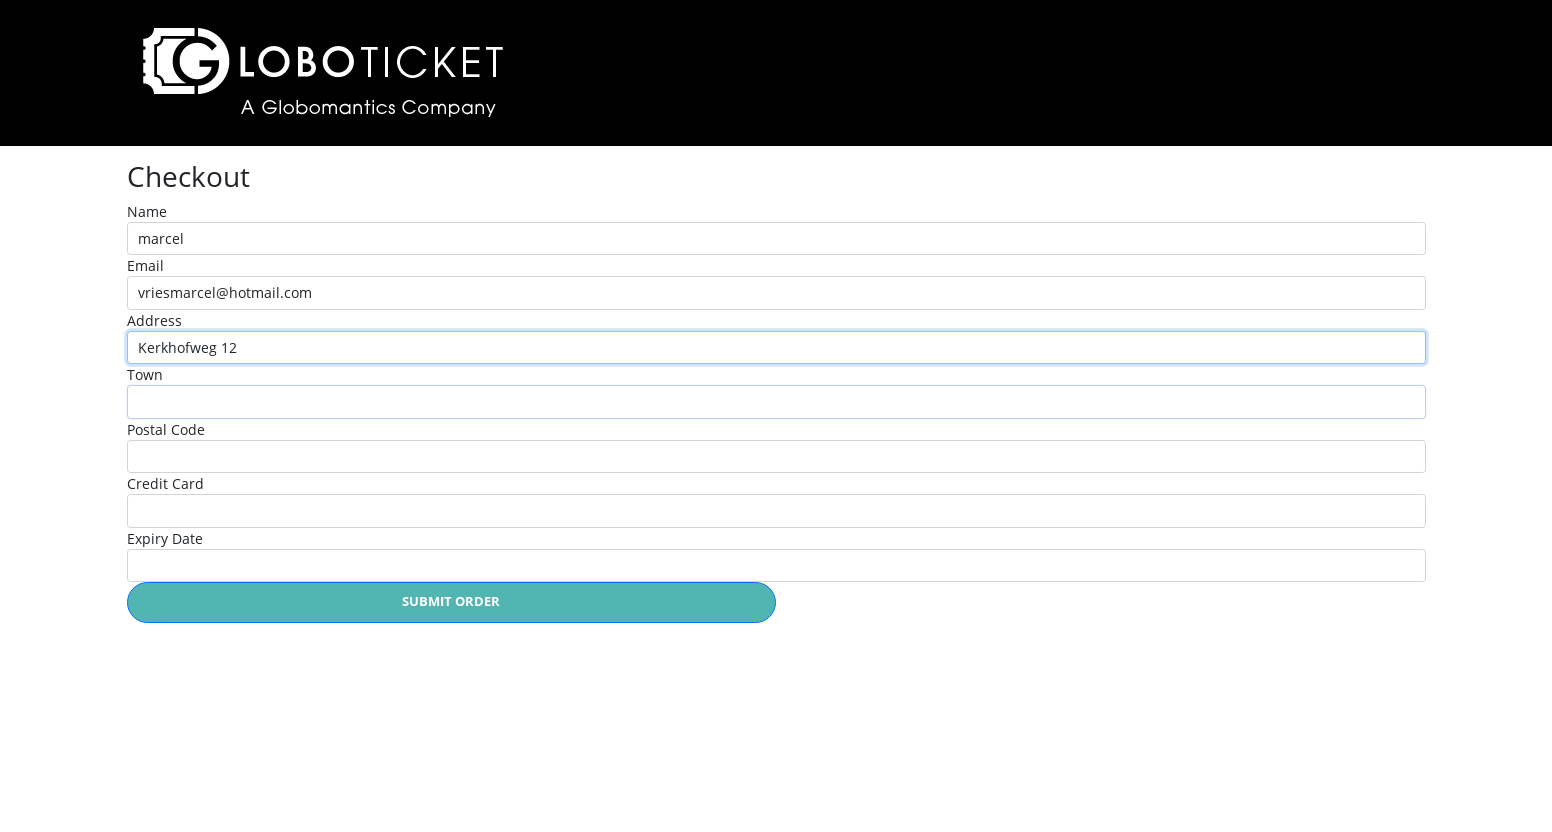

Filled Town field with 'warnsveld' on #Town
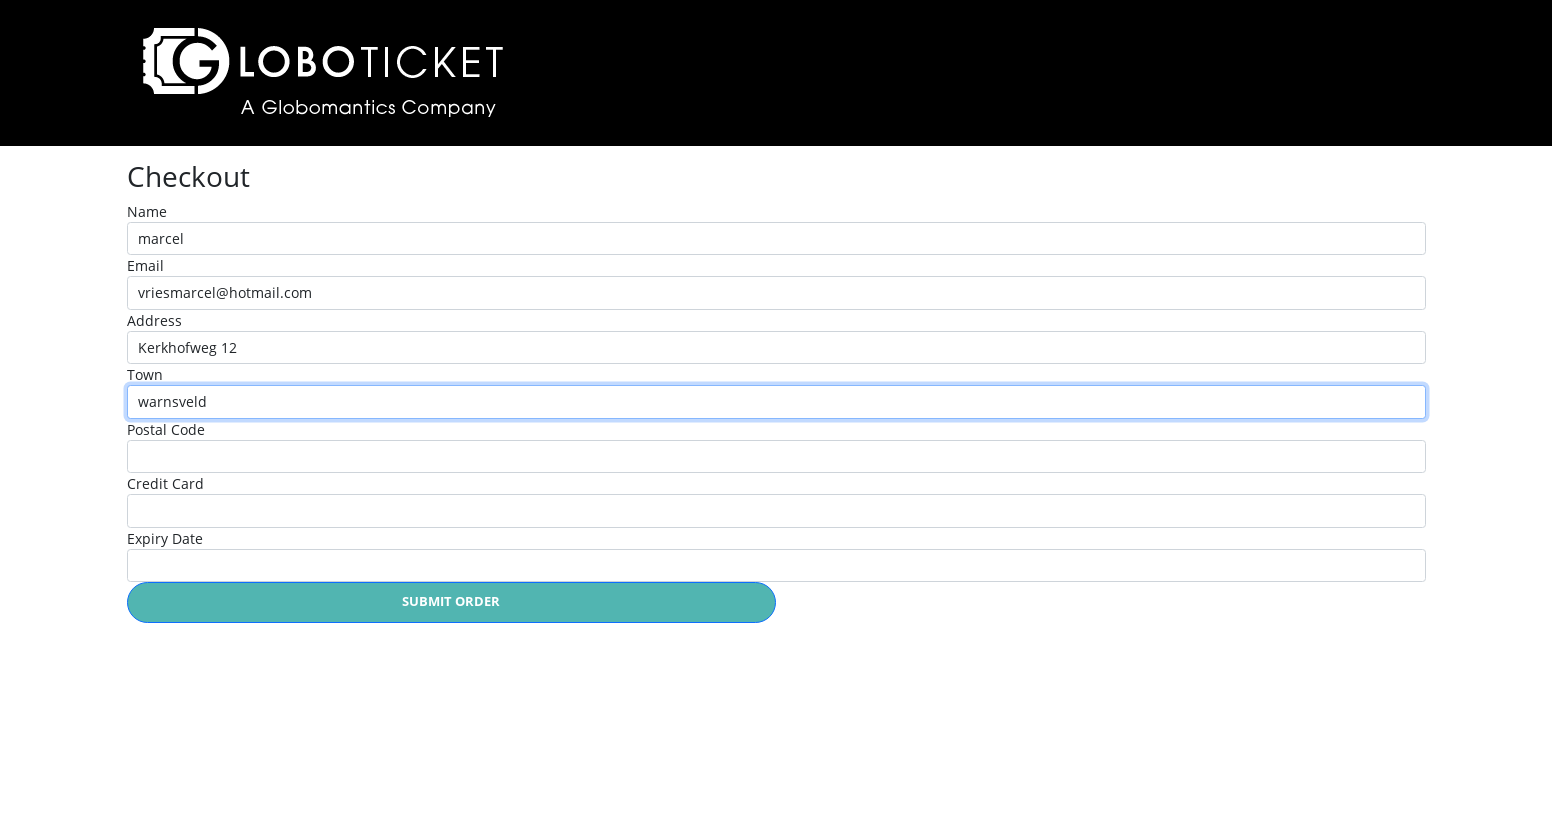

Filled Postal Code field with '1213vb' on #PostalCode
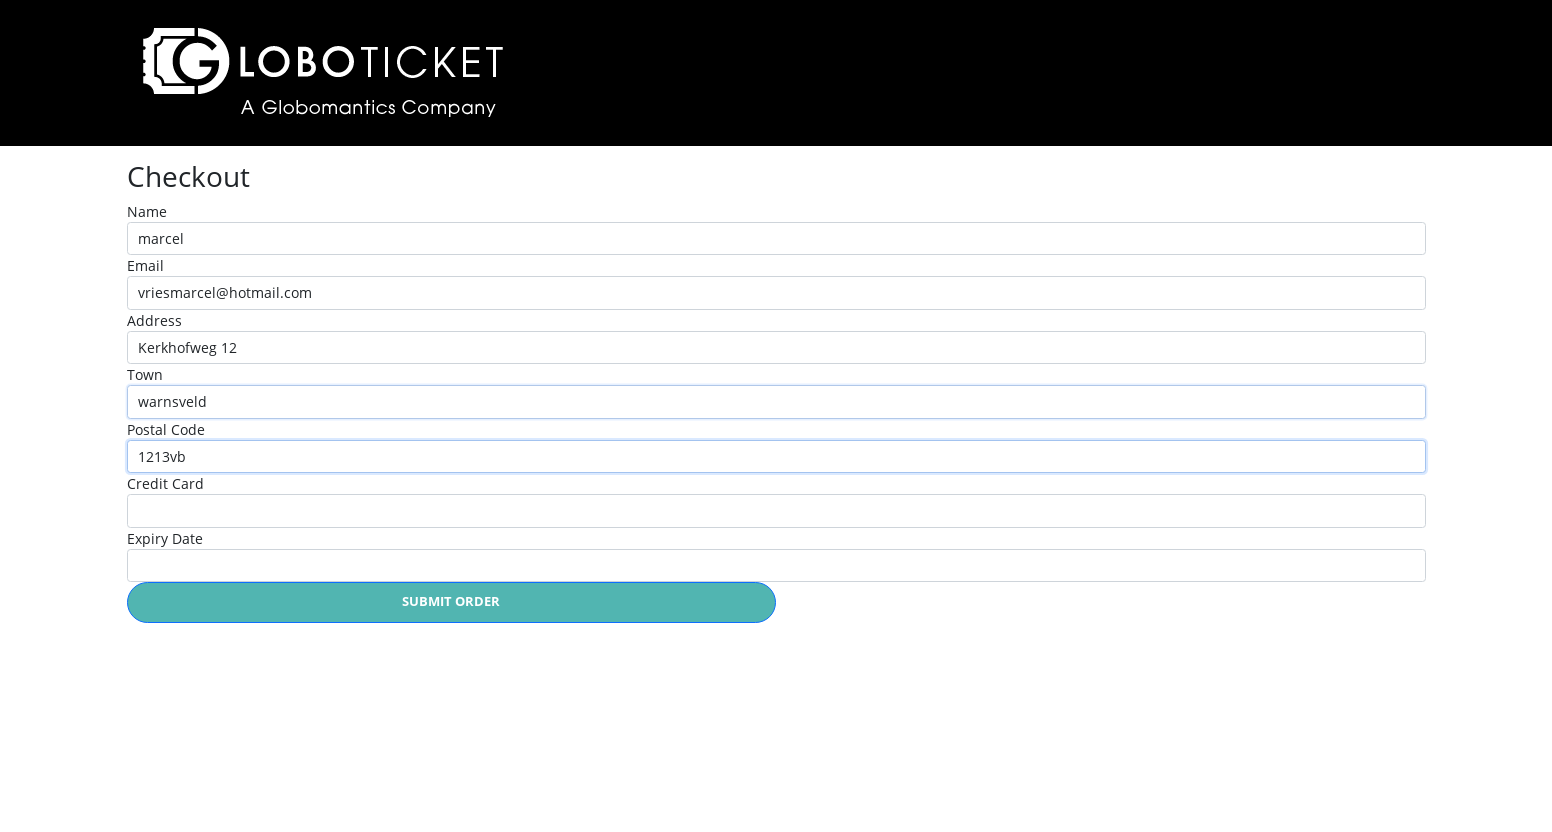

Filled Credit Card field with '1111222233334444' on #CreditCard
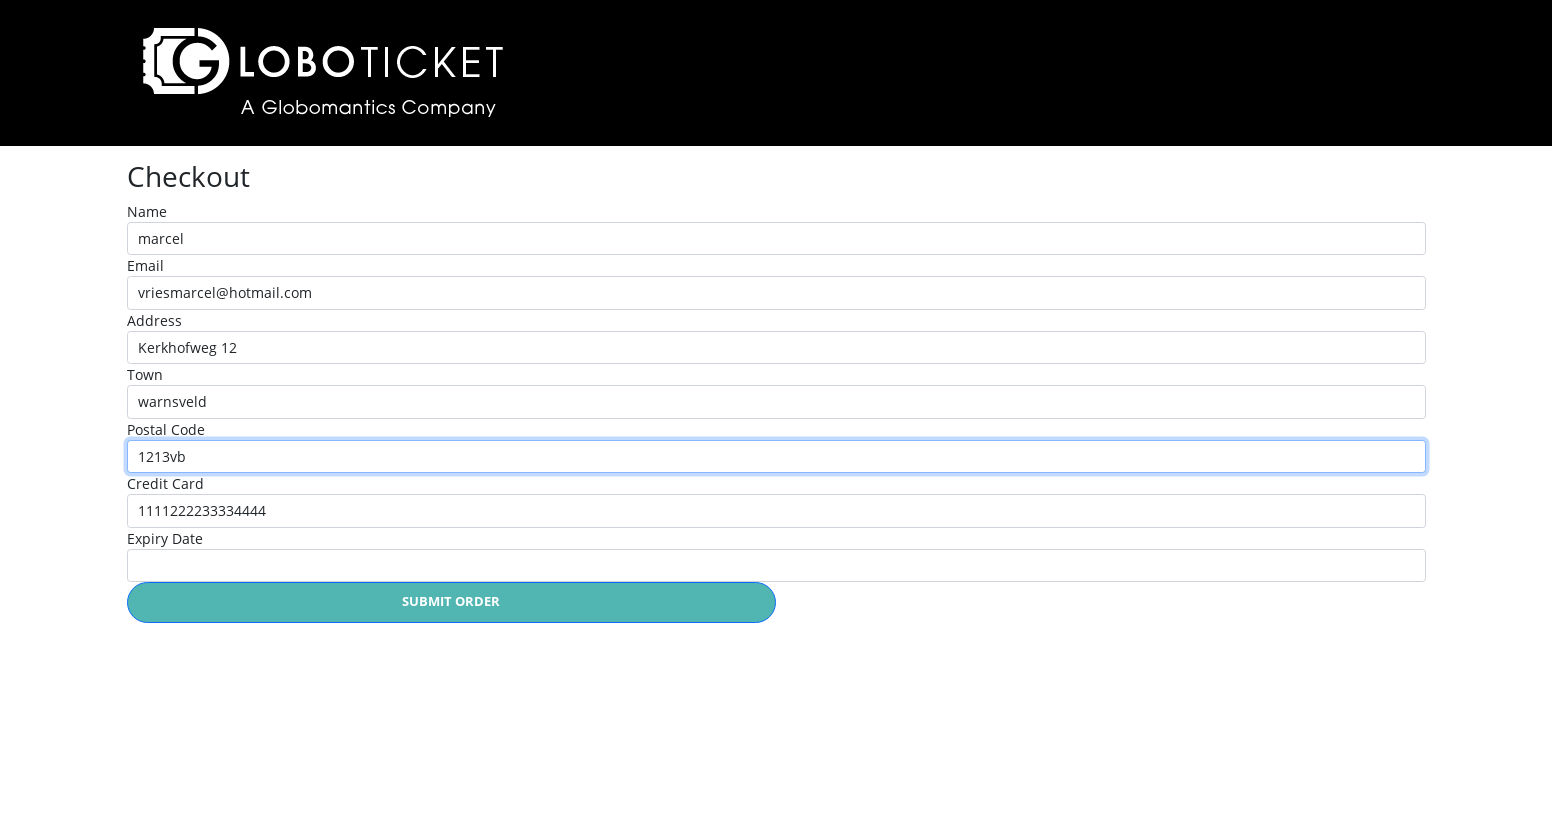

Clicked the Credit Card Date field at (776, 565) on #CreditCardDate
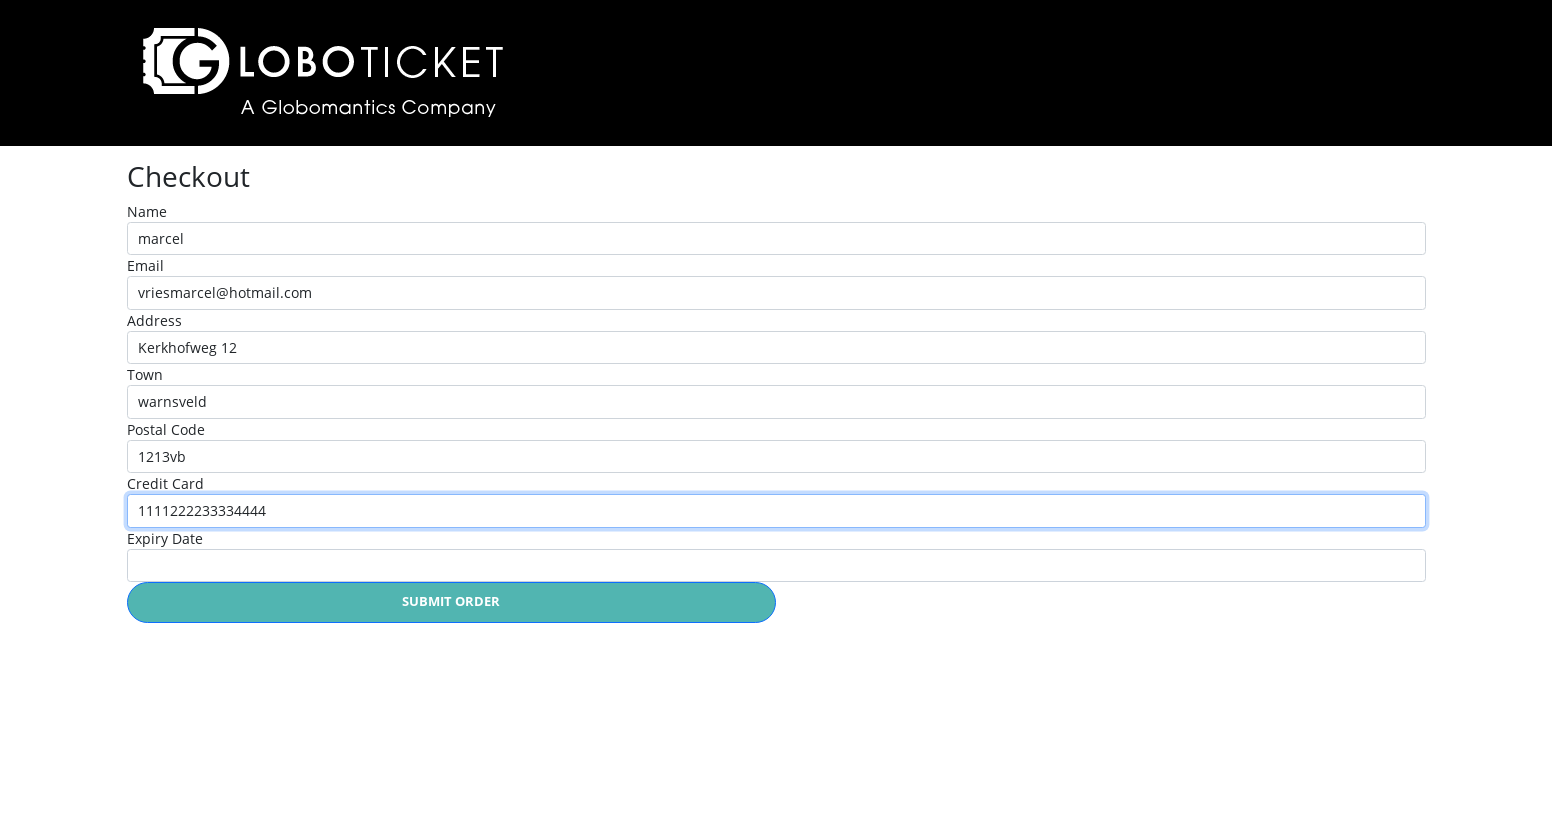

Filled Credit Card Date field with '12/24' on #CreditCardDate
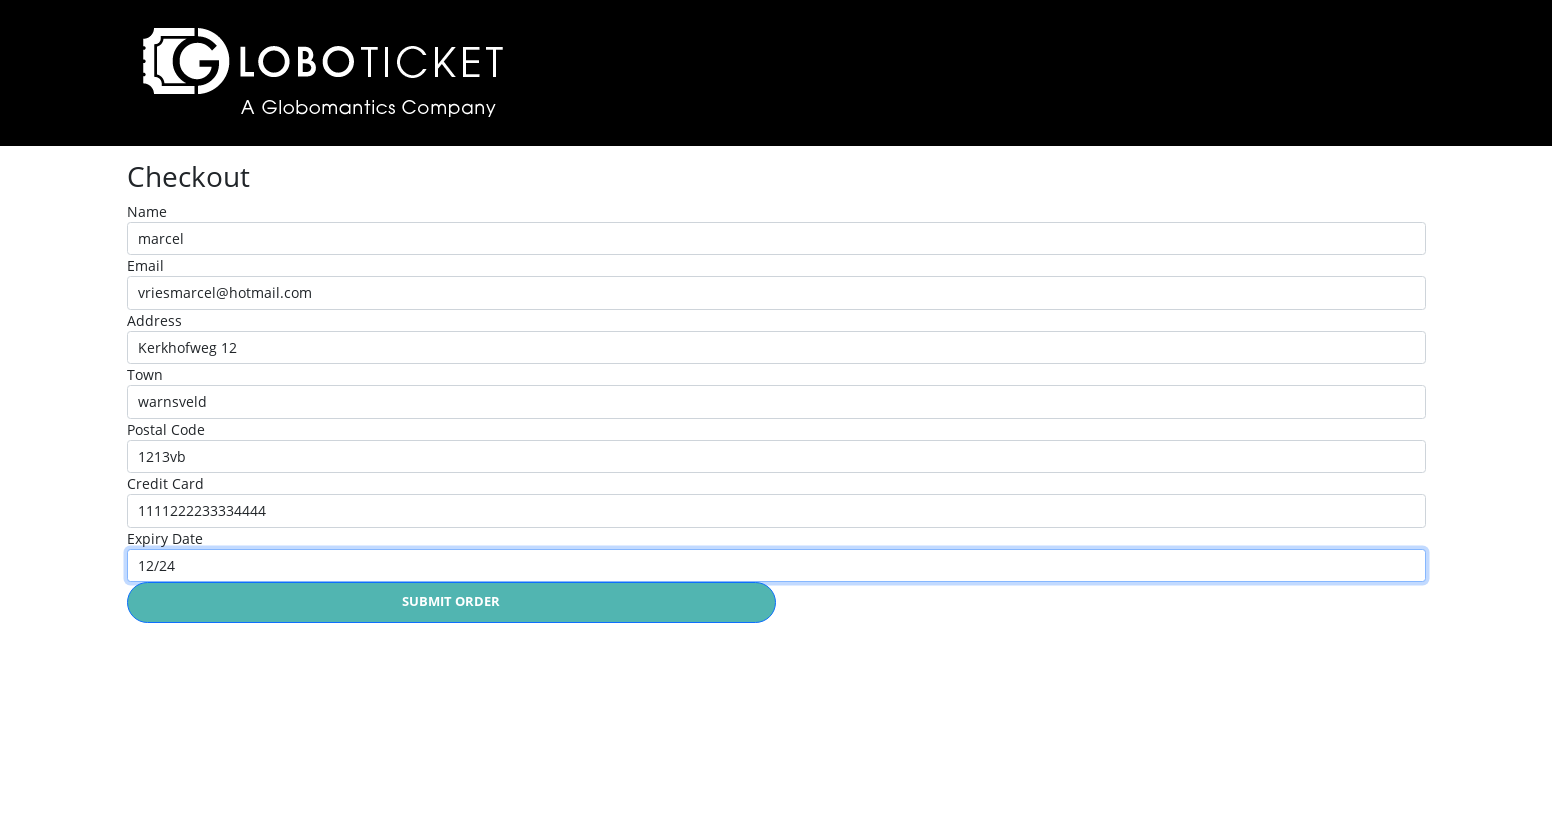

Clicked button to complete checkout and submit order at (451, 603) on .btn
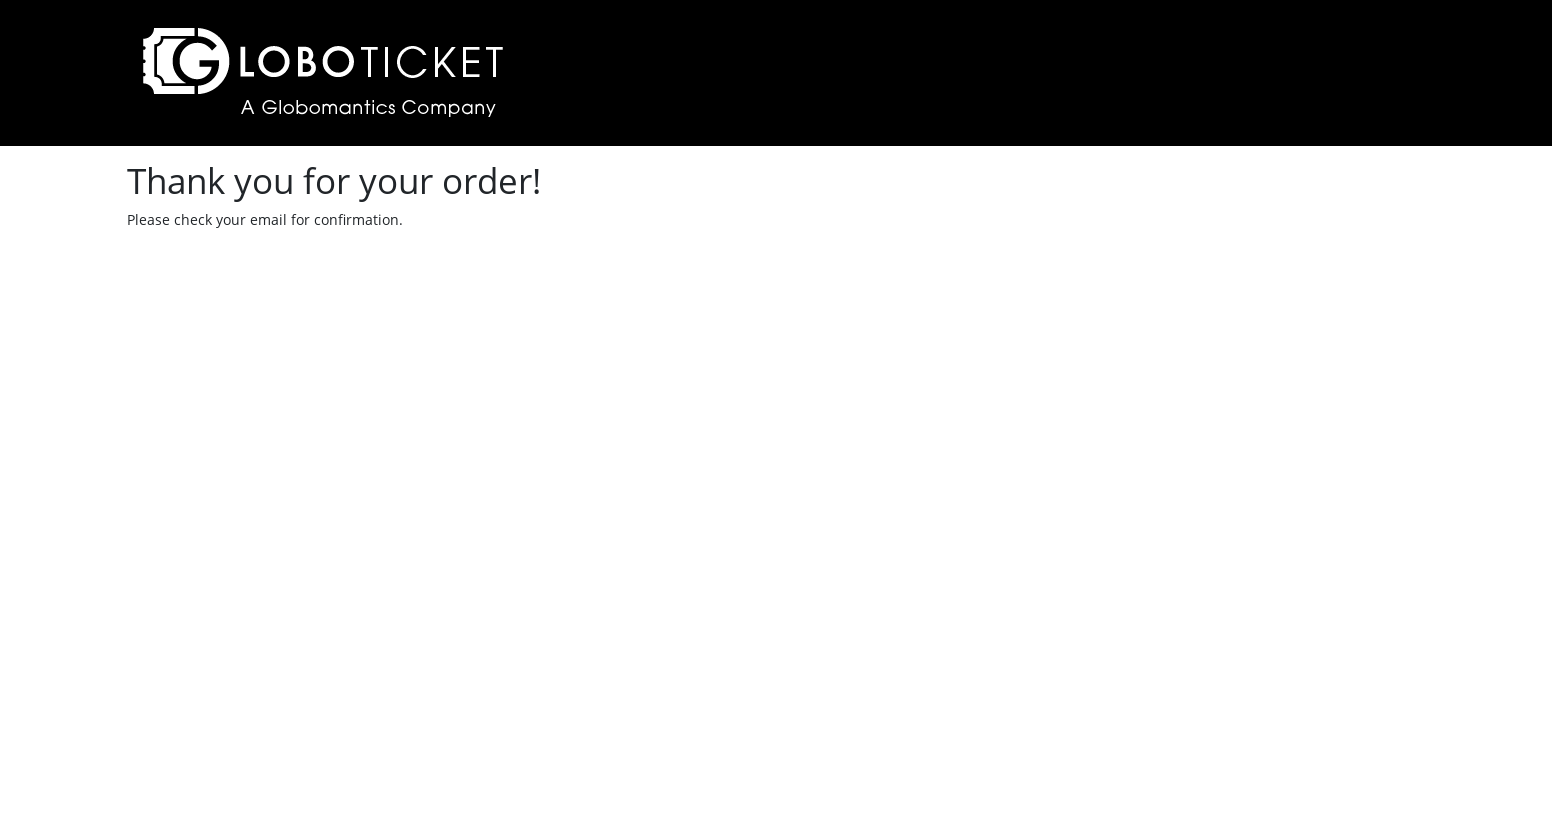

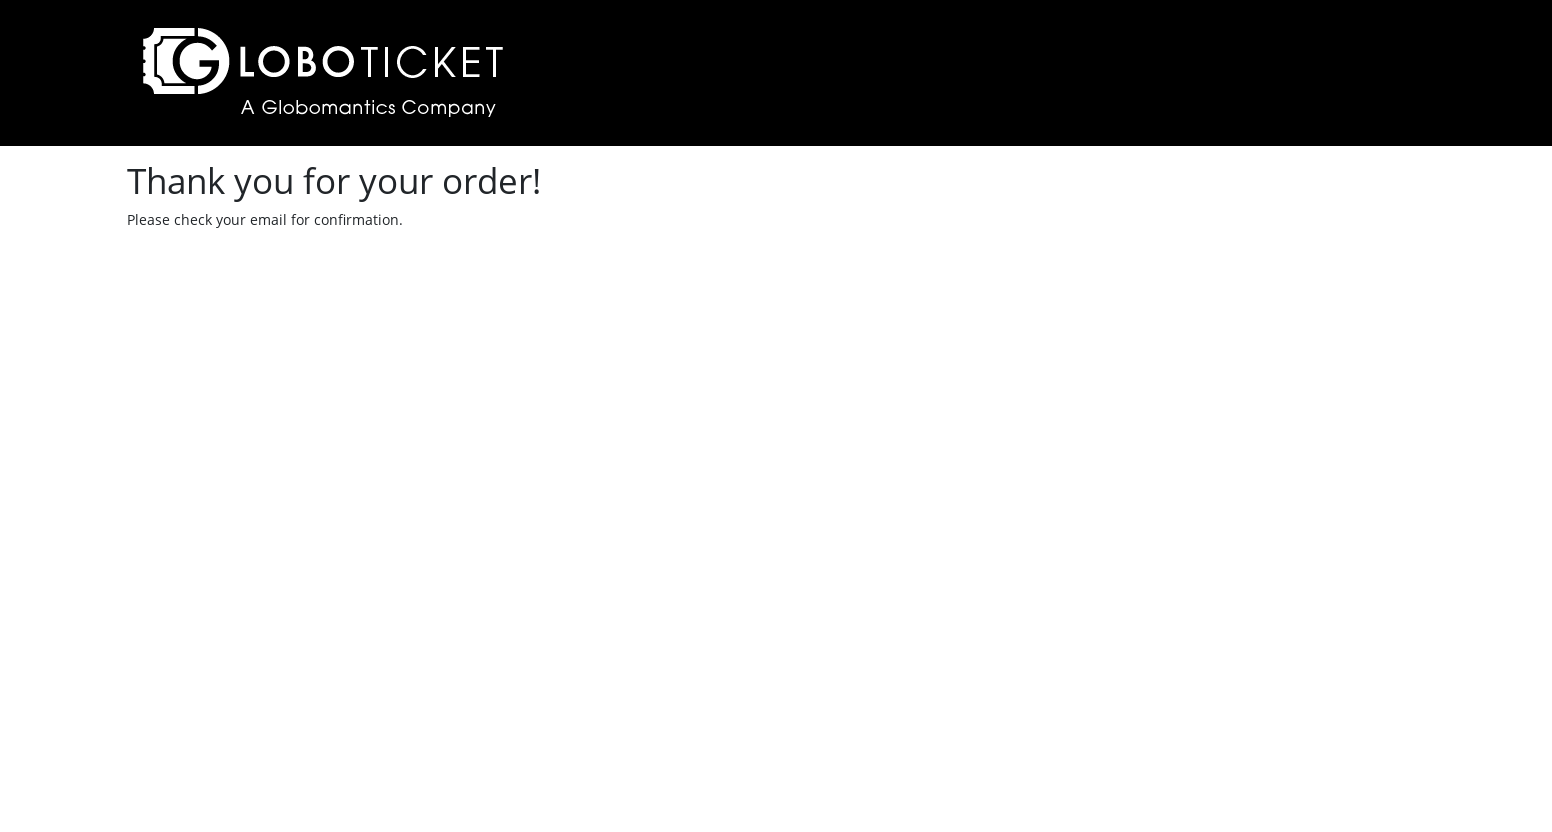